Navigates to the Sauce Labs homepage and verifies the page title matches the expected value

Starting URL: https://saucelabs.com/

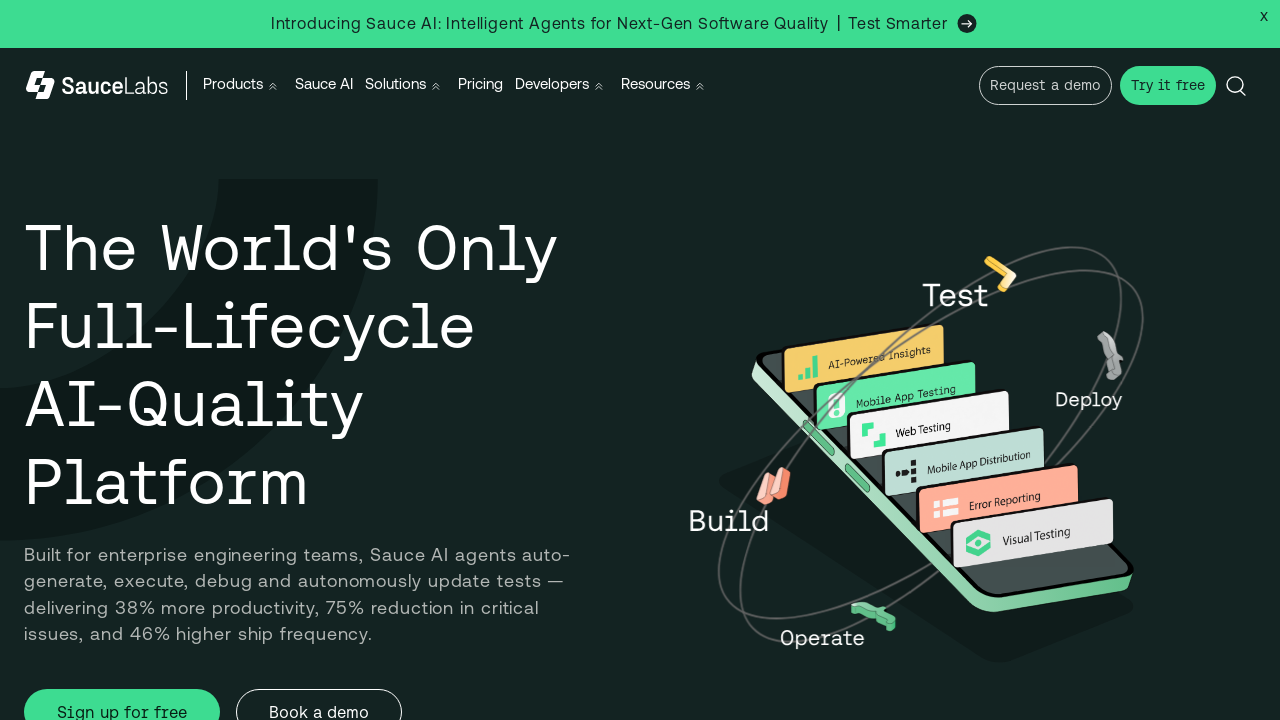

Waited for page to reach domcontentloaded state
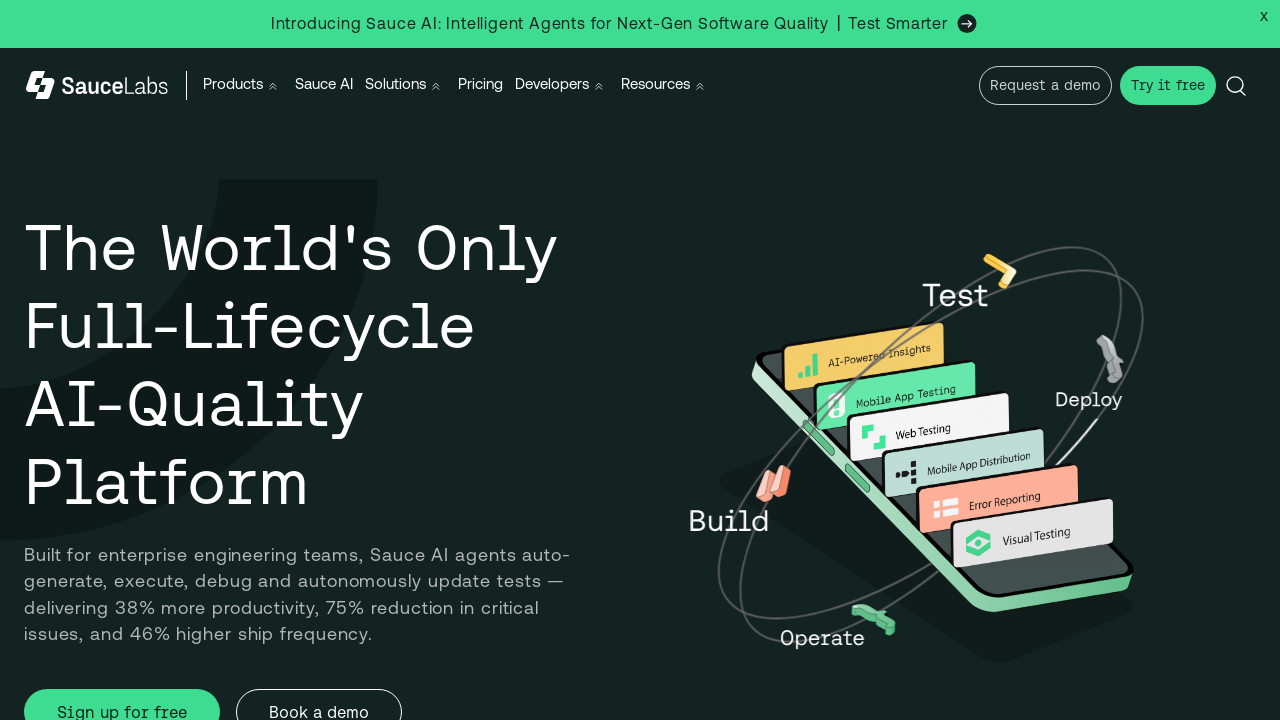

Verified page title matches expected value: 'Sauce Labs: Cross Browser Testing, Selenium Testing & Mobile Testing'
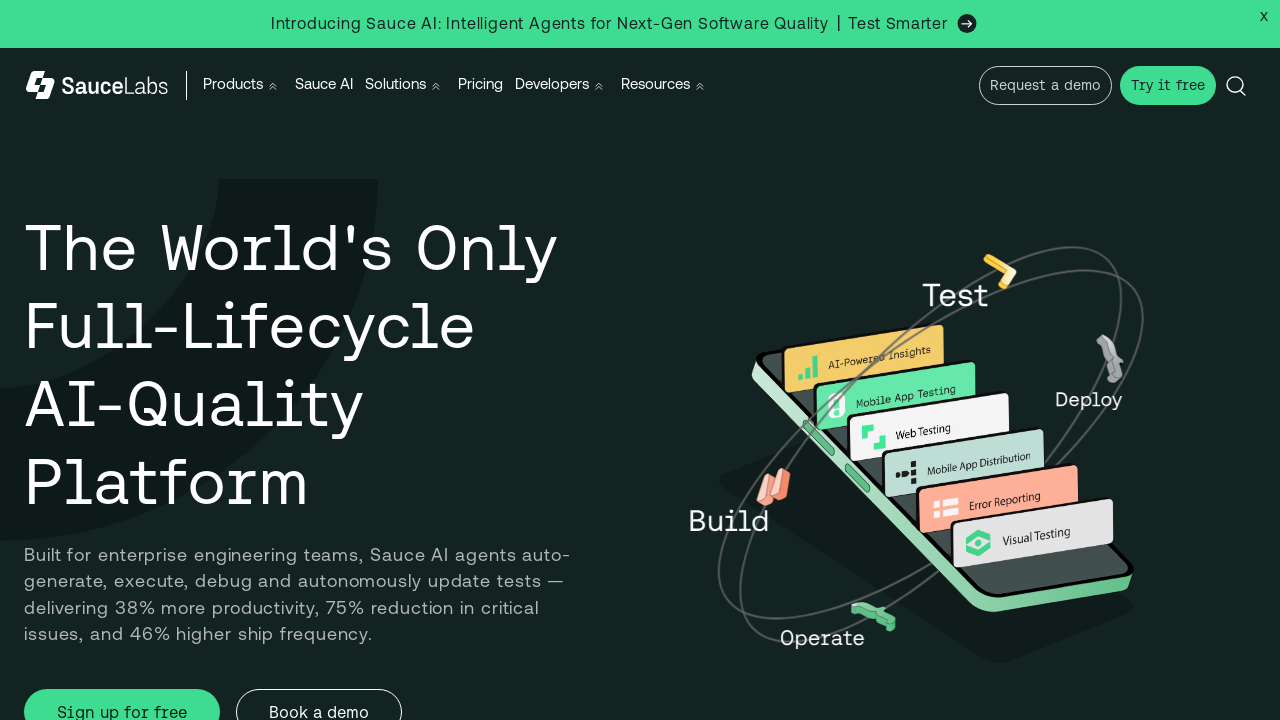

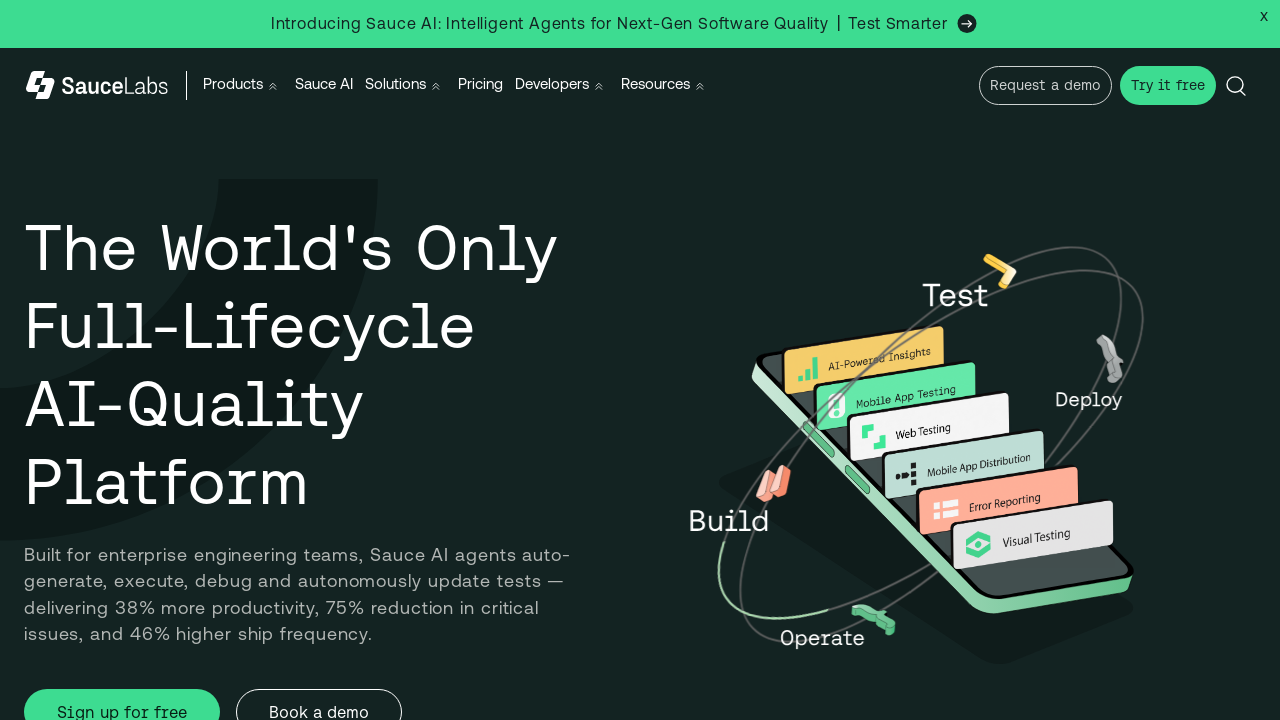